Tests browser window handling by clicking a button that opens a new tab, iterating through all window handles, switching to each window, and closing the window with a specific title.

Starting URL: http://demo.automationtesting.in/Windows.html

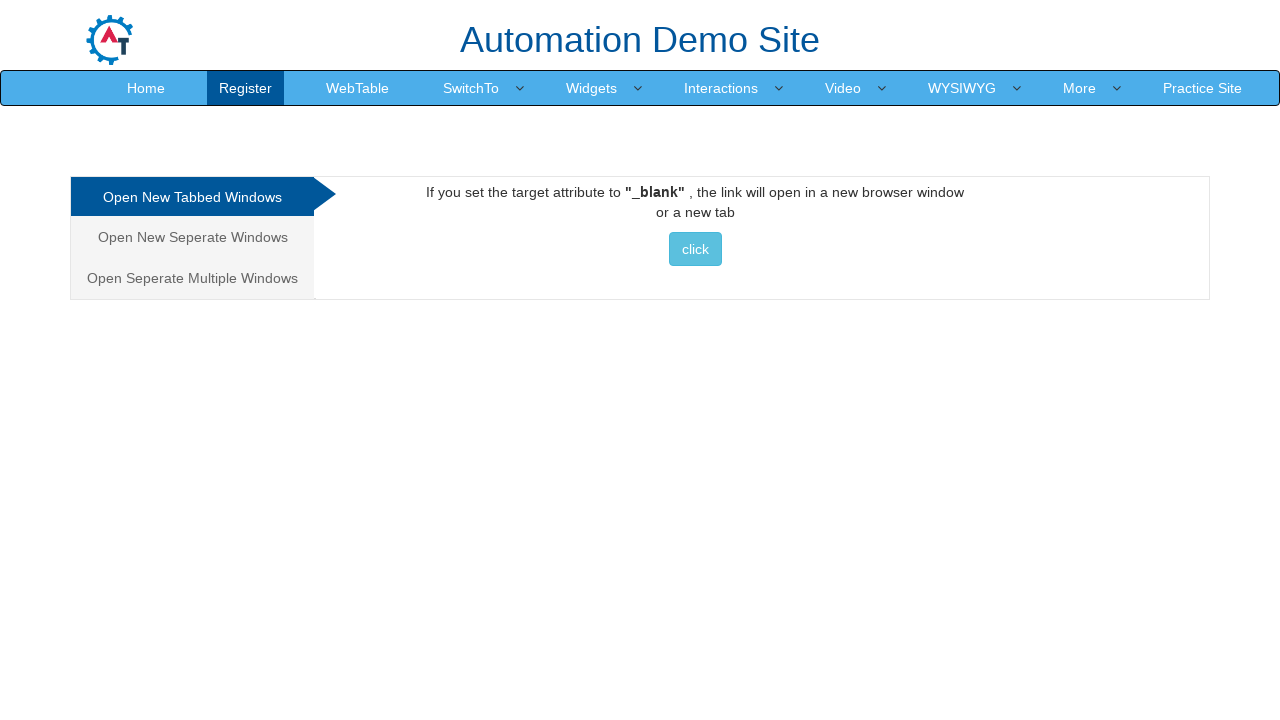

Clicked button to open new tab/window at (695, 249) on xpath=//*[@id='Tabbed']/a/button
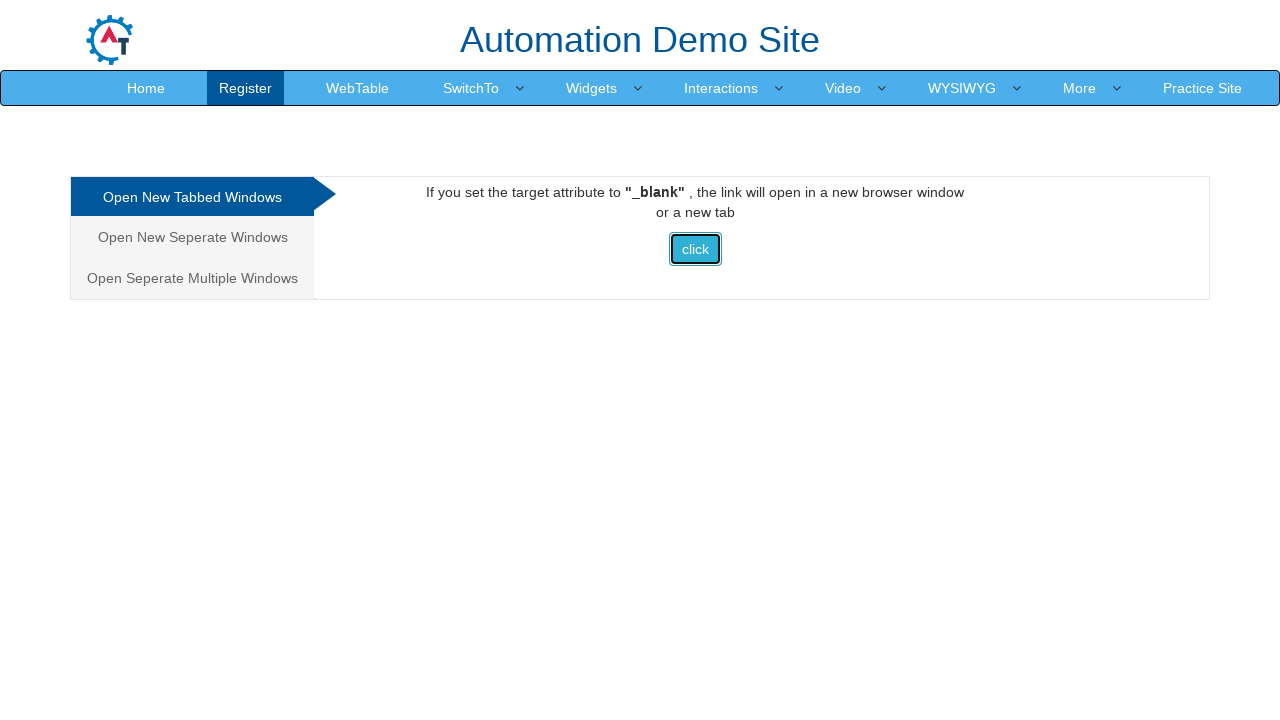

Waited 1000ms for new window to open
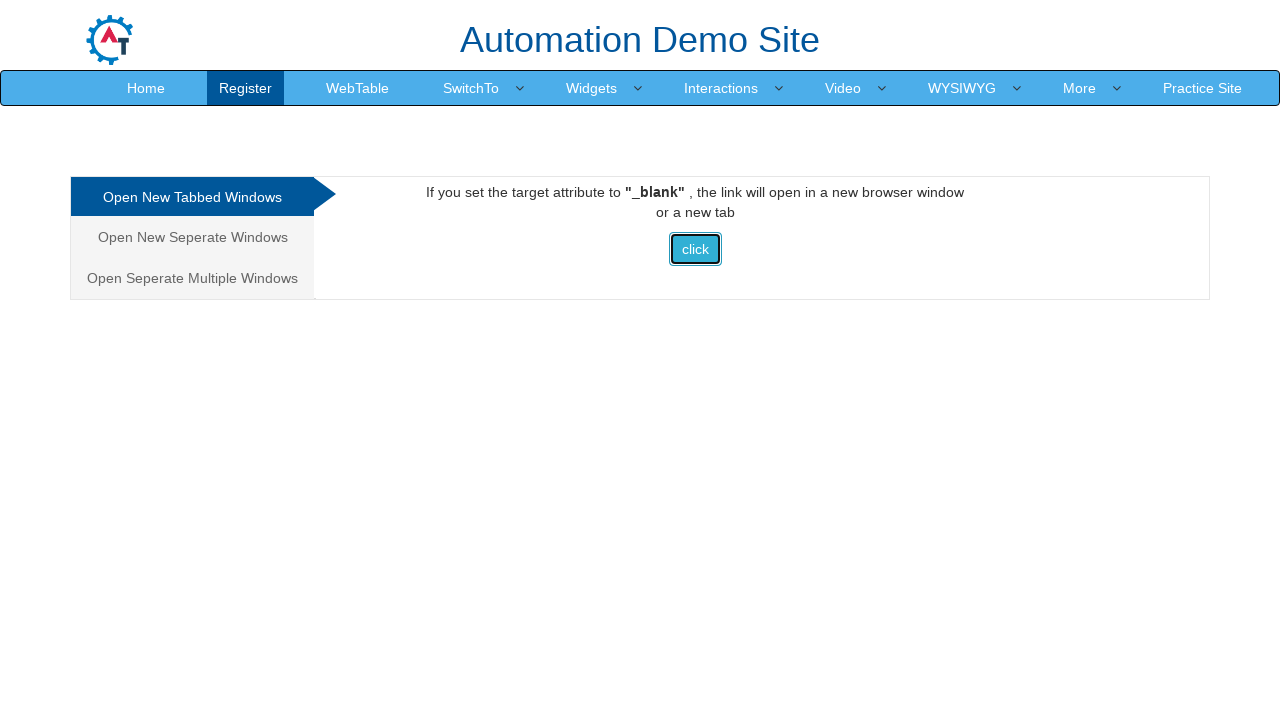

Retrieved all pages from context
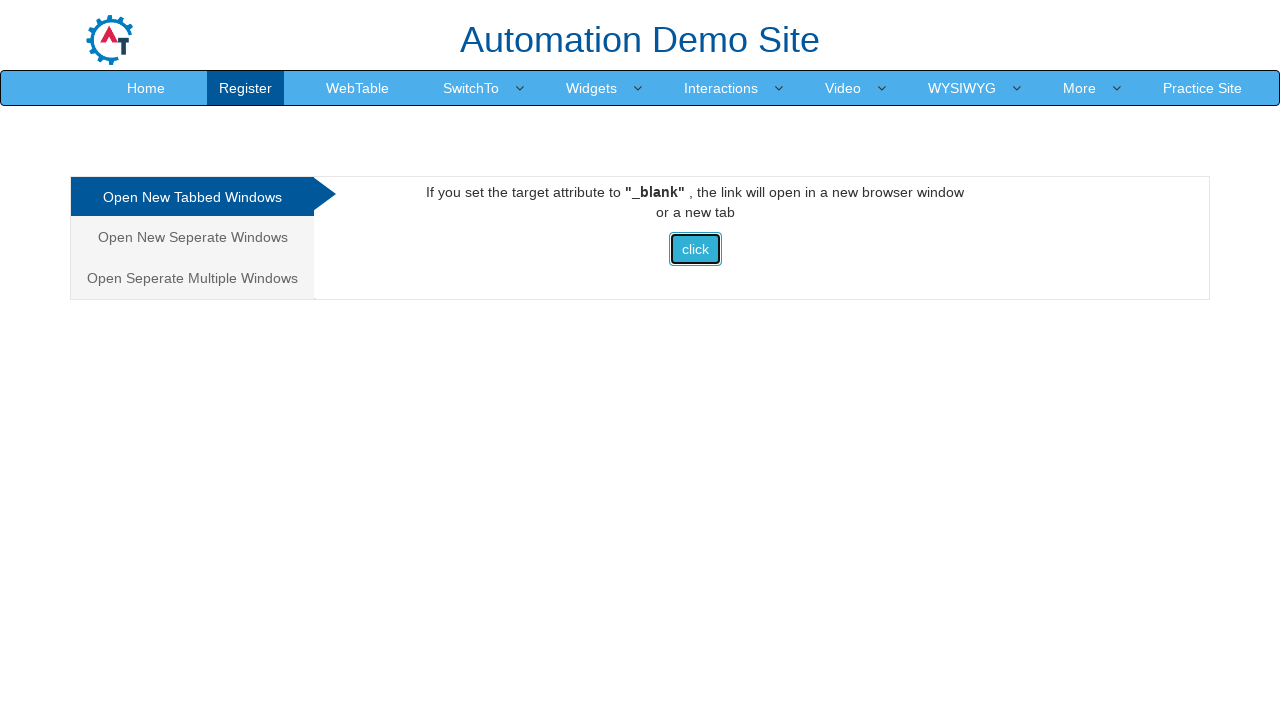

Brought page to front
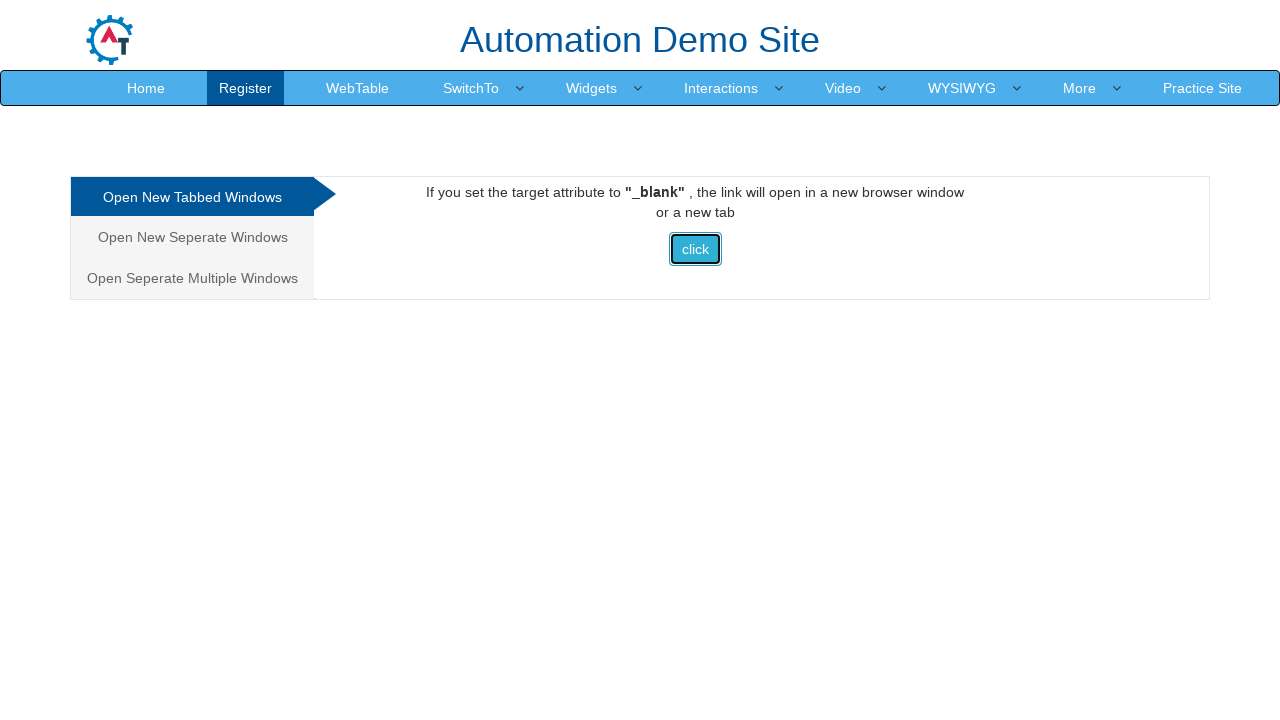

Retrieved page title: Frames & windows
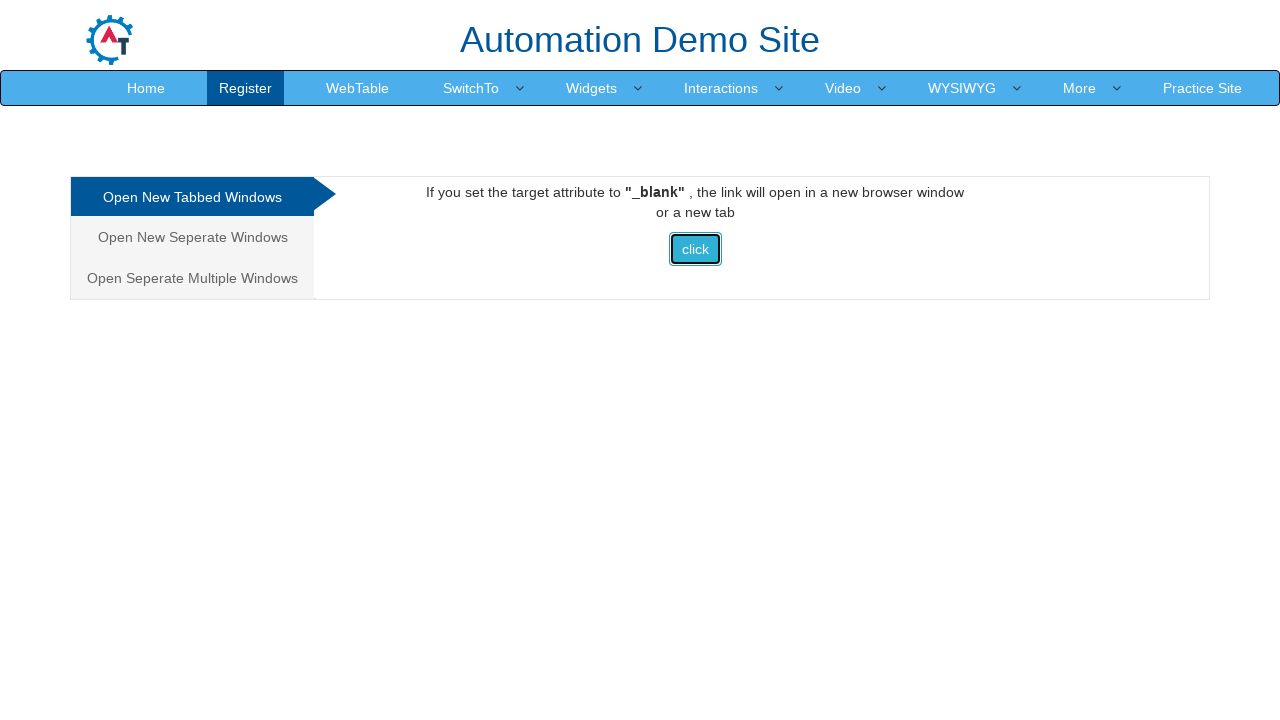

Brought page to front
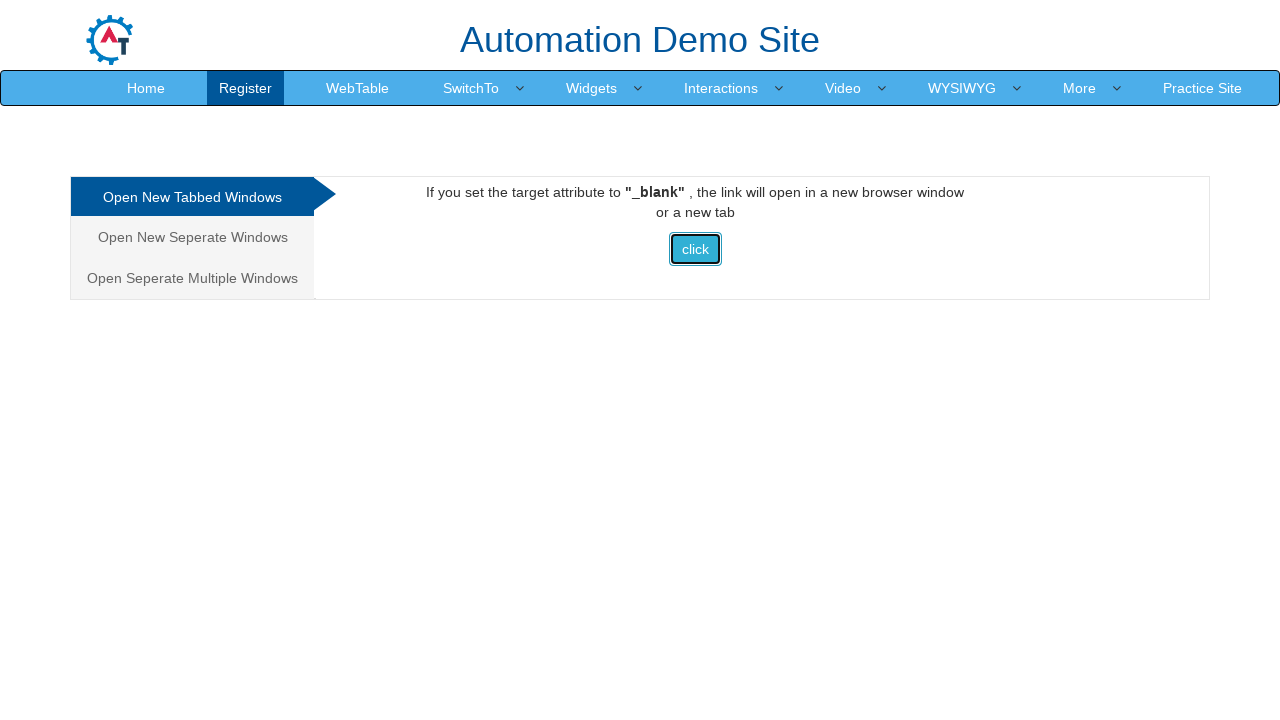

Retrieved page title: Selenium
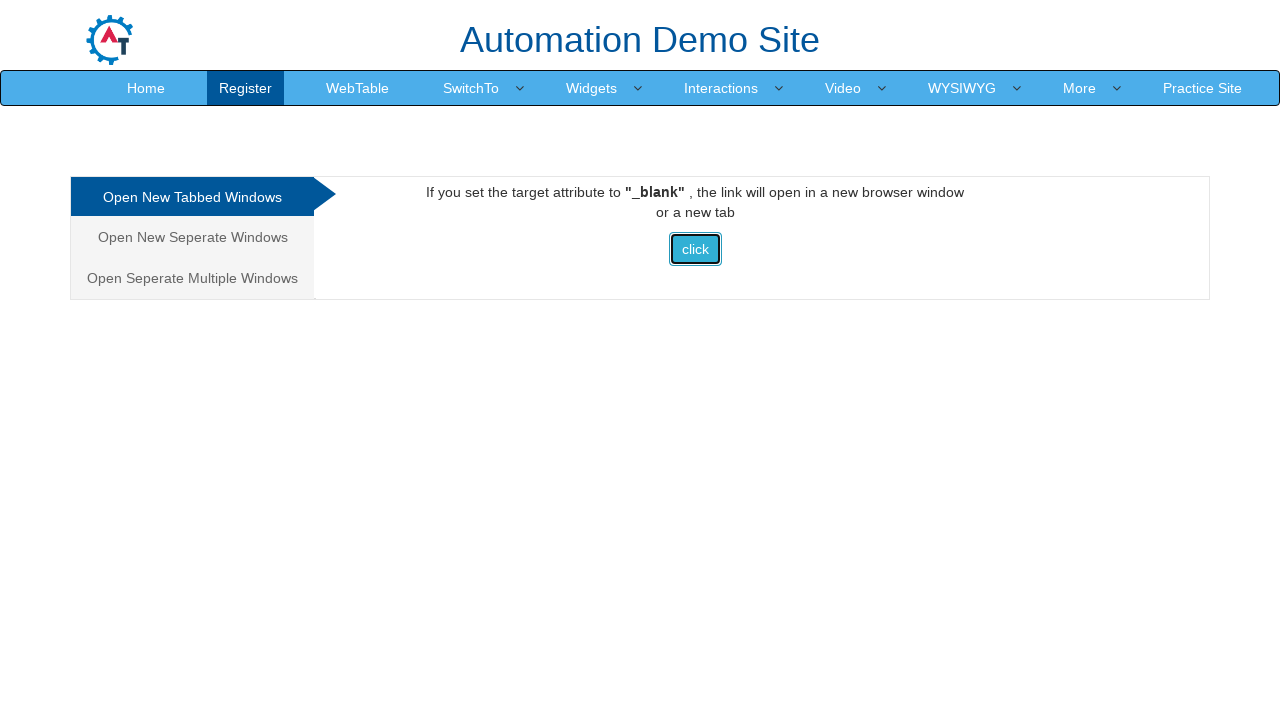

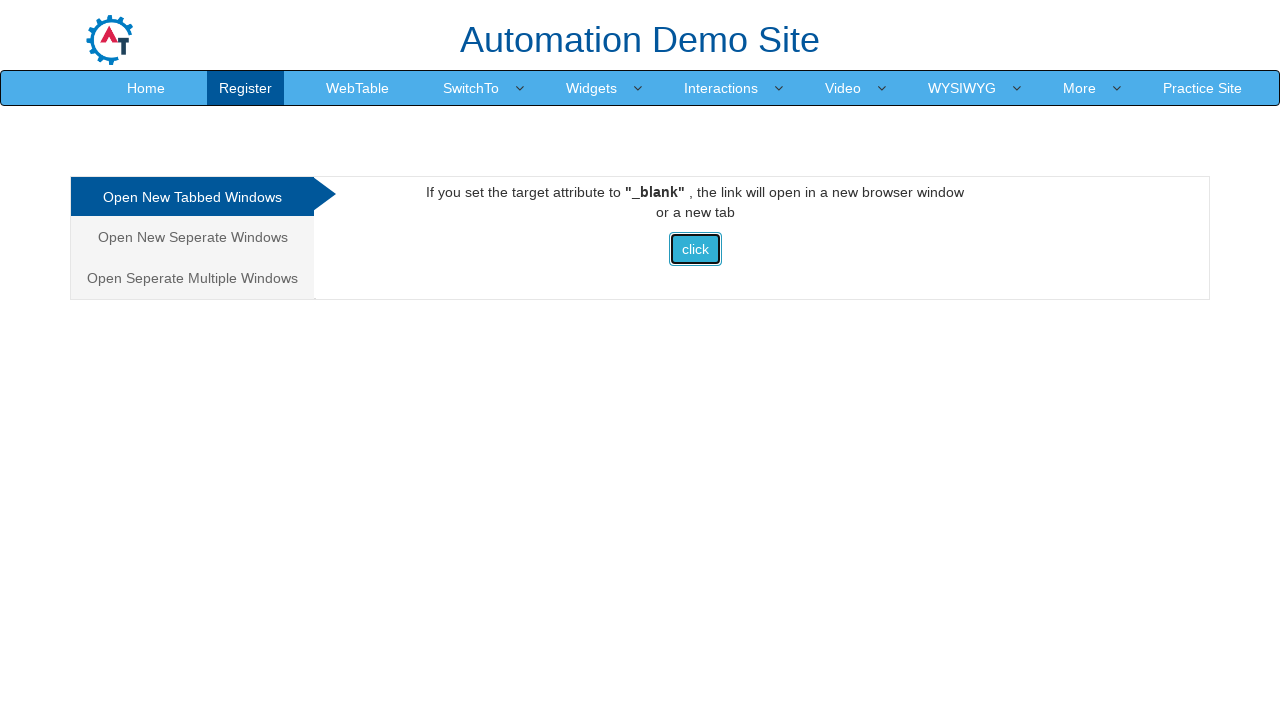